Tests the price filter functionality on an electronics page by setting minimum and maximum price values and verifying that filtered products are displayed

Starting URL: https://www.testotomasyonu.com

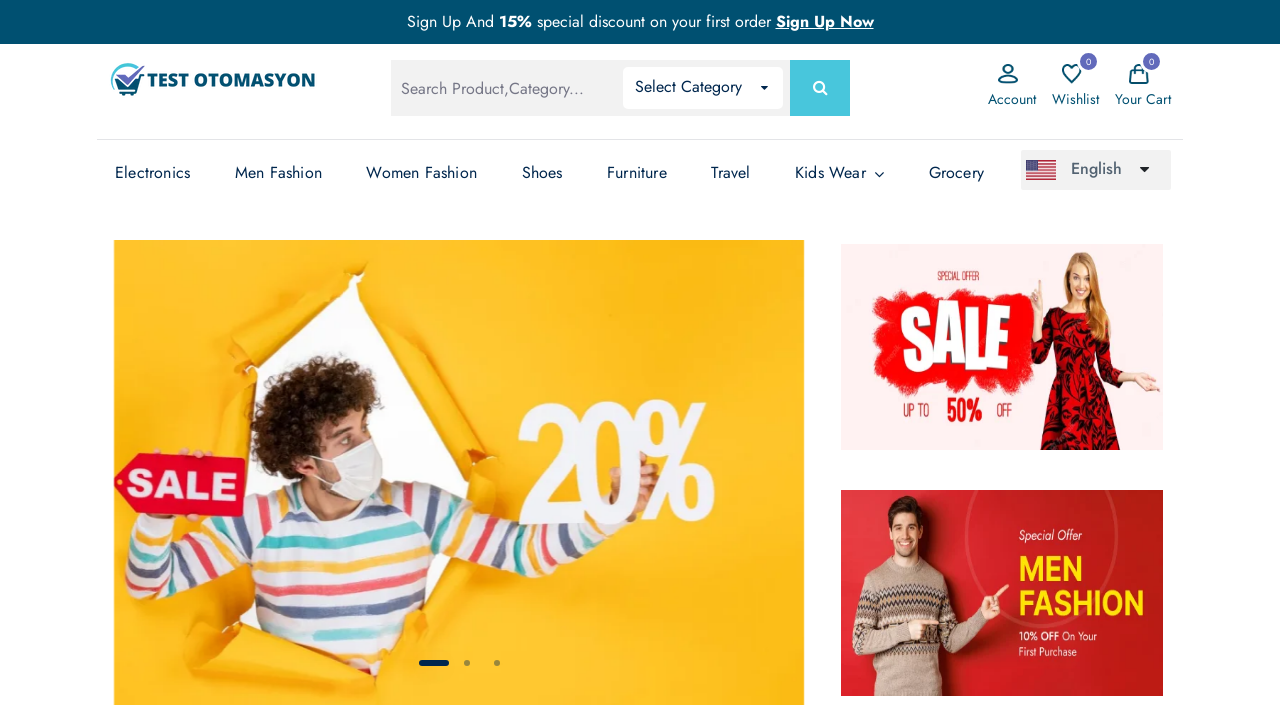

Clicked on Electronics link at (153, 173) on (//a[text()='Electronics'])[3]
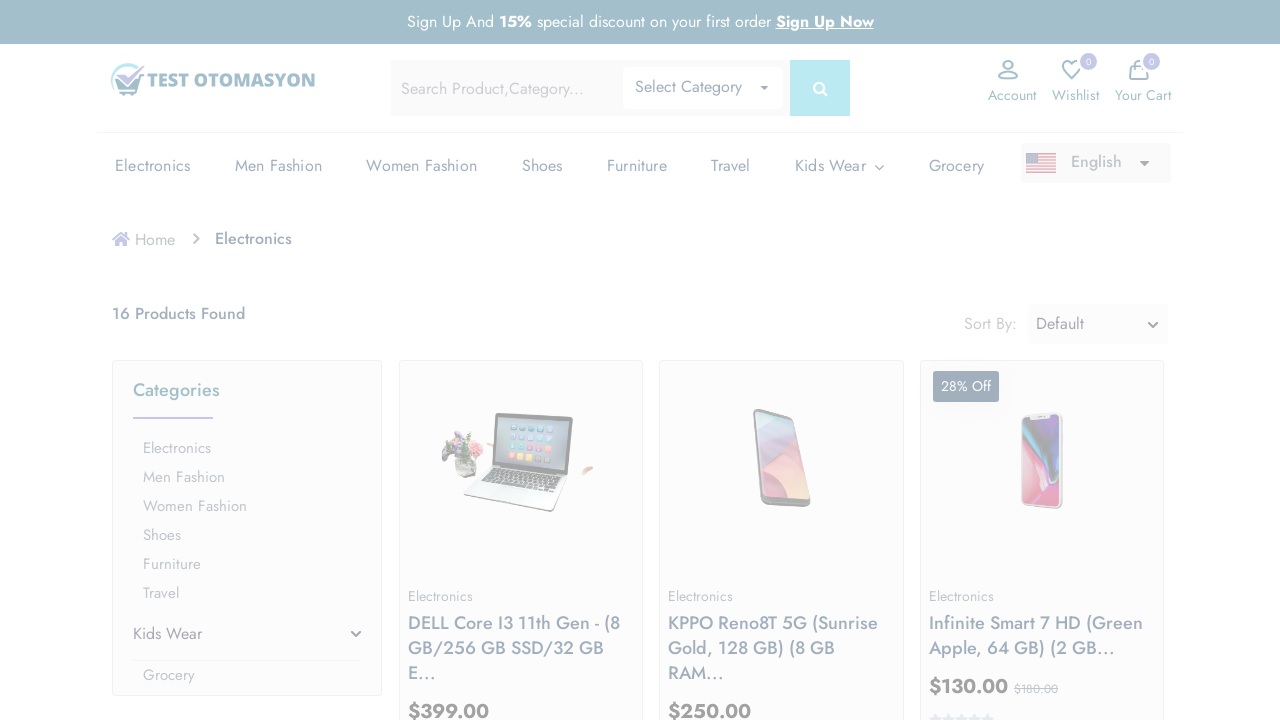

Cleared minimum price filter field on input.minPrice
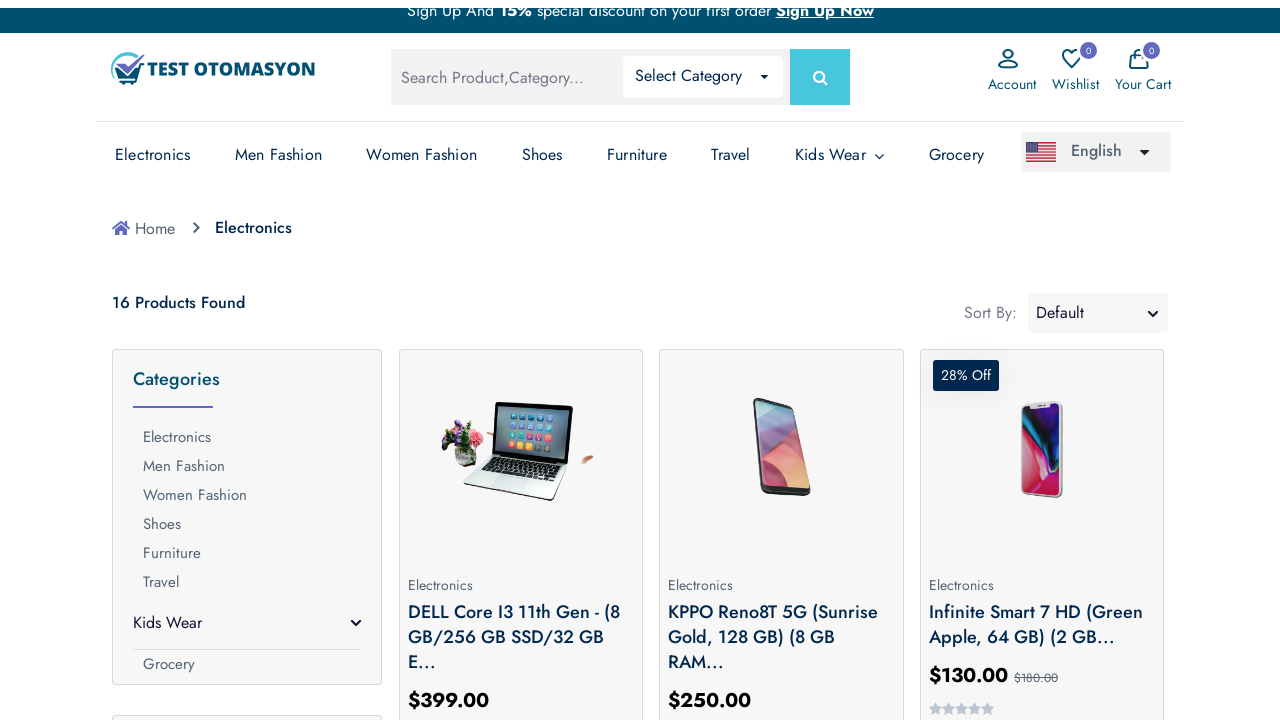

Set minimum price filter to 10 on input.minPrice
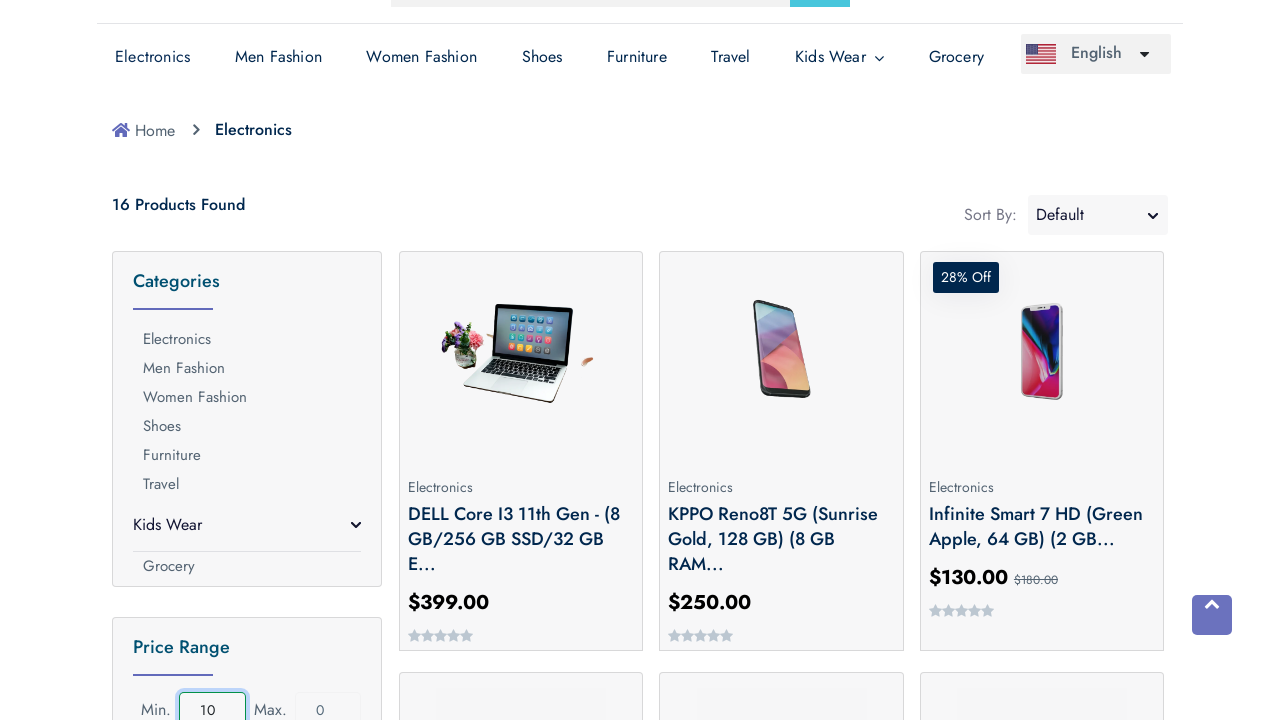

Cleared maximum price filter field on input.maxPrice
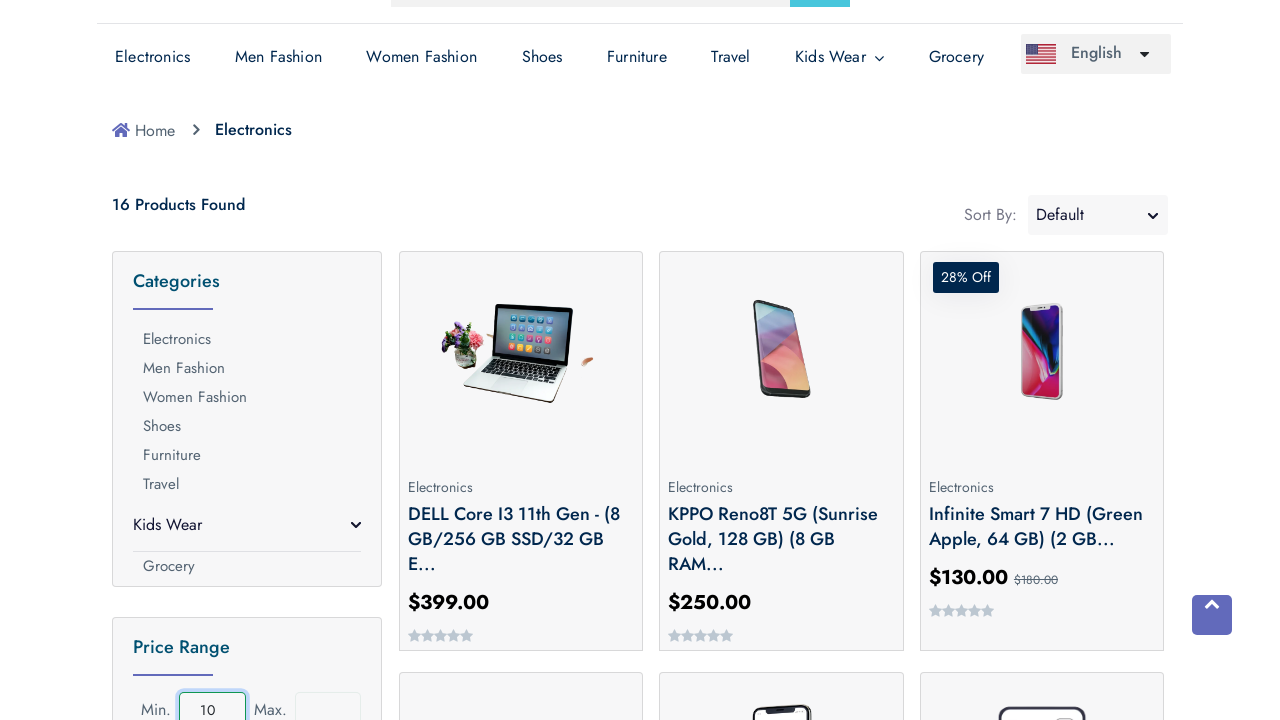

Set maximum price filter to 200 on input.maxPrice
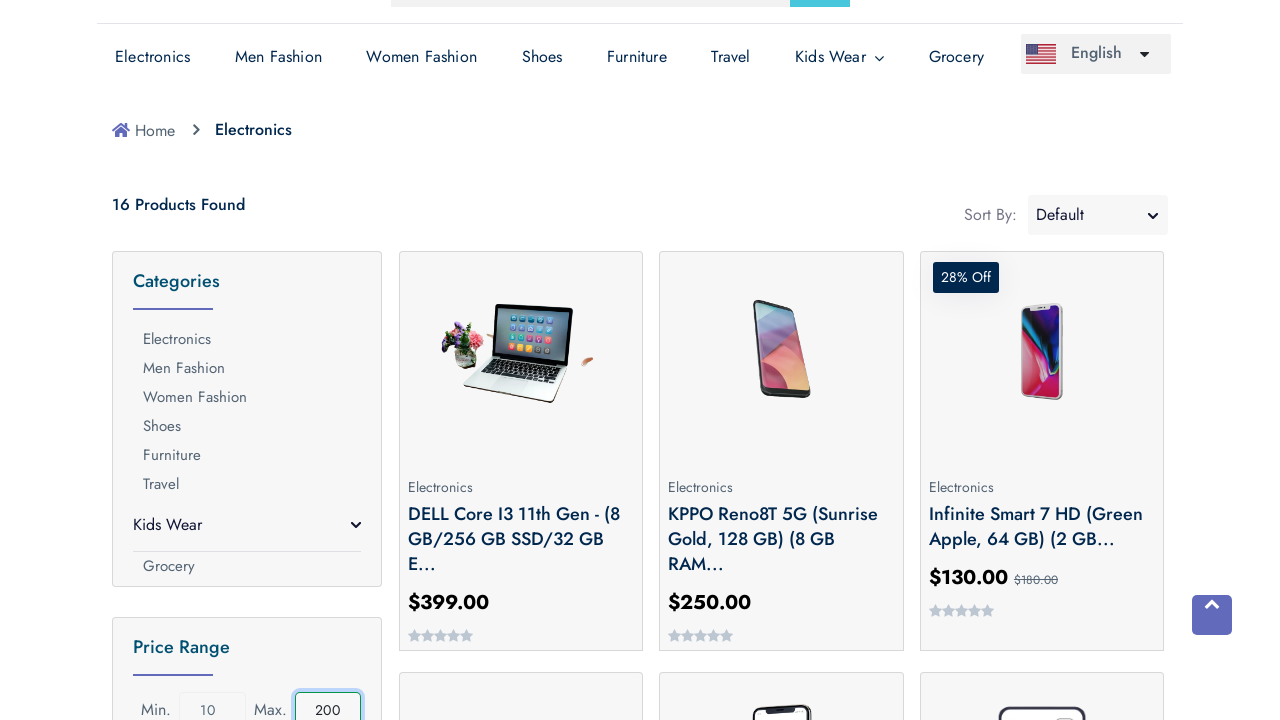

Clicked price range filter button to apply filters at (247, 360) on button.price-range-button
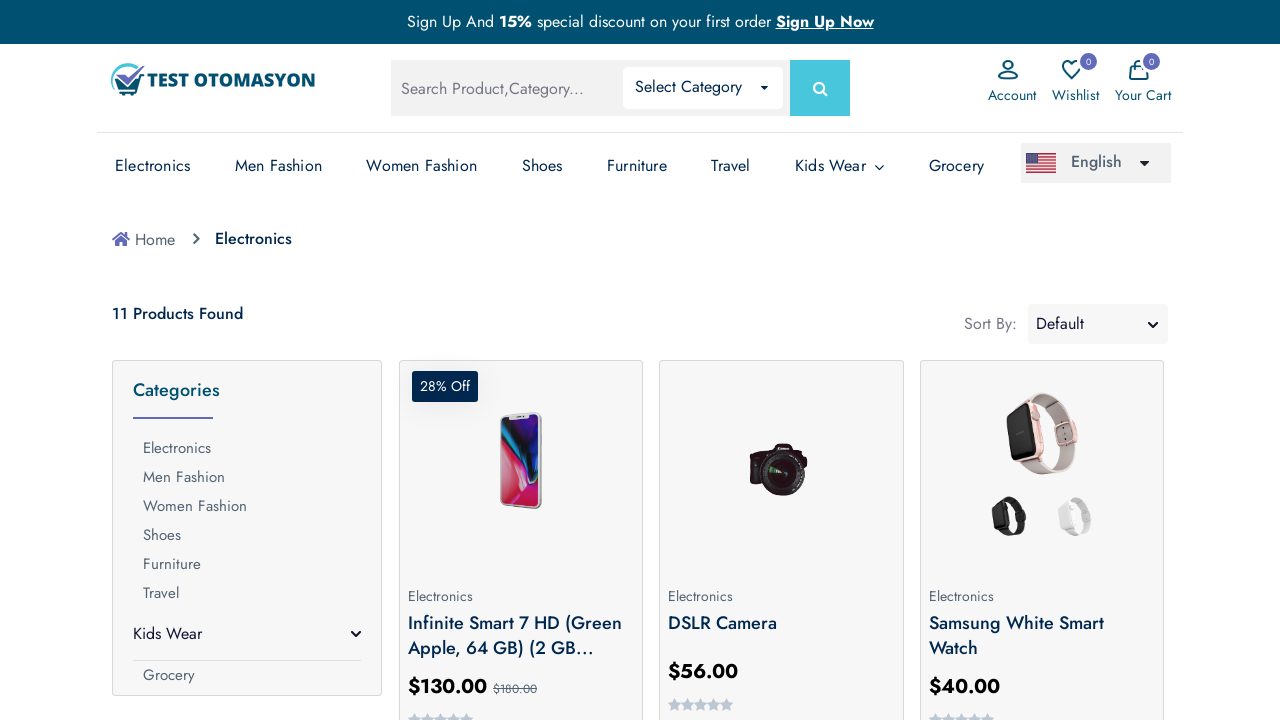

Filtered products displayed with price range 10-200
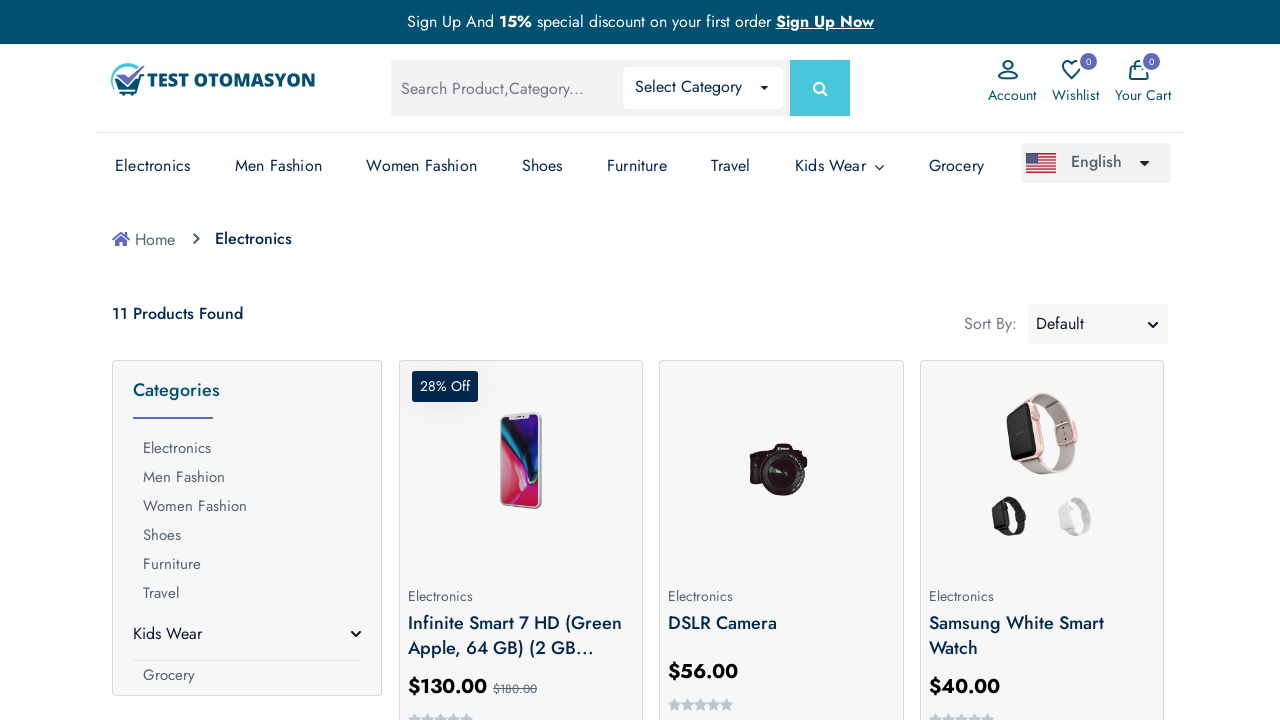

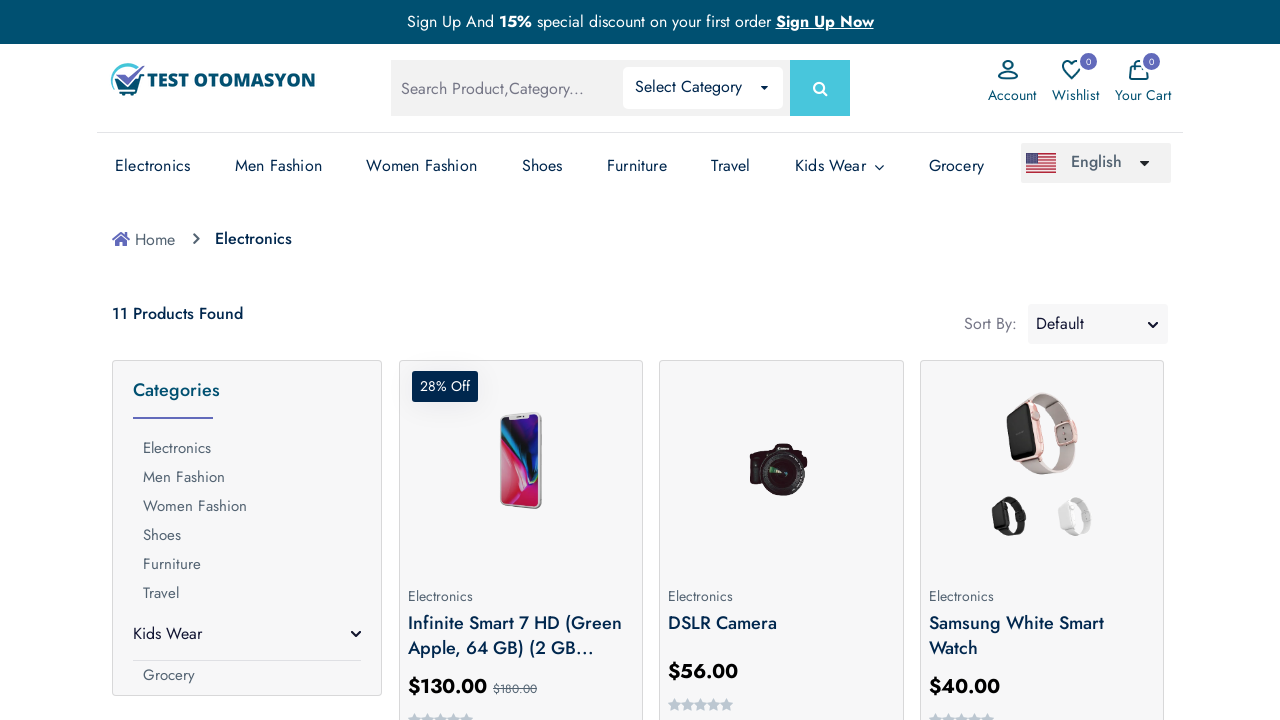